Tests the search functionality on LambdaTest eCommerce playground by searching for "iphone" and verifying the search results page displays the search term.

Starting URL: https://ecommerce-playground.lambdatest.io/

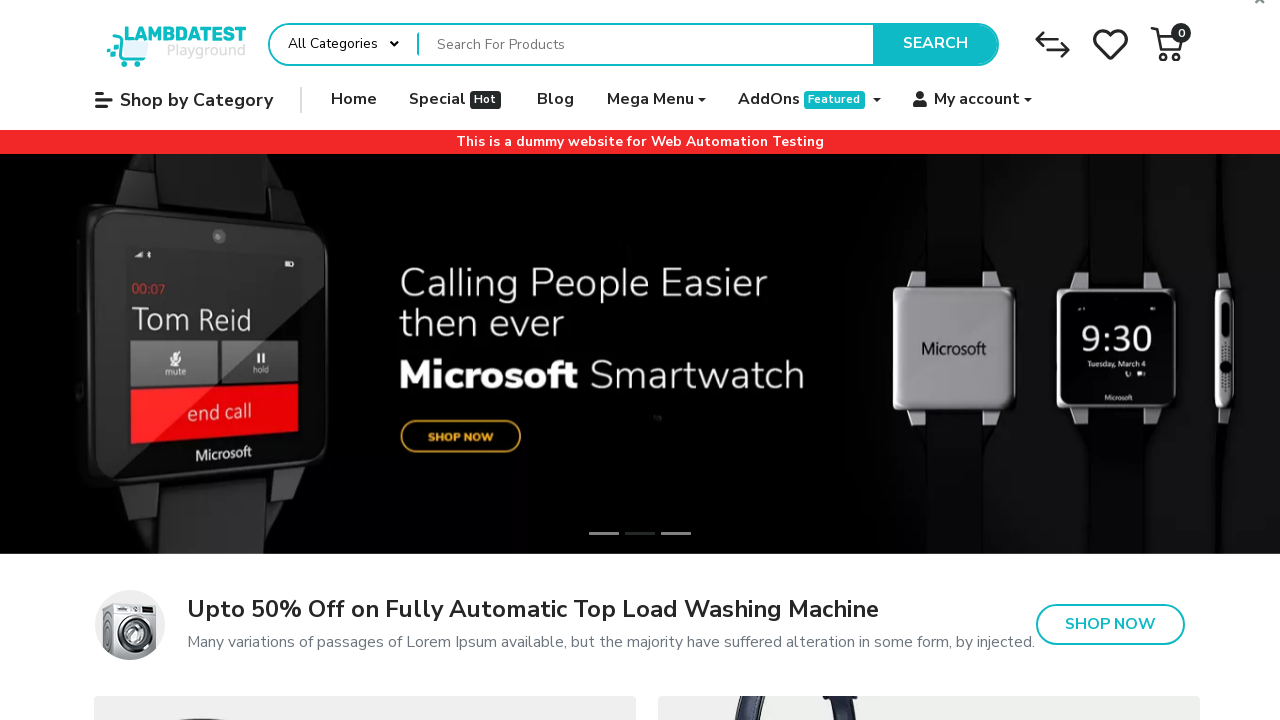

Filled search field with 'iphone' on input[placeholder='Search For Products']
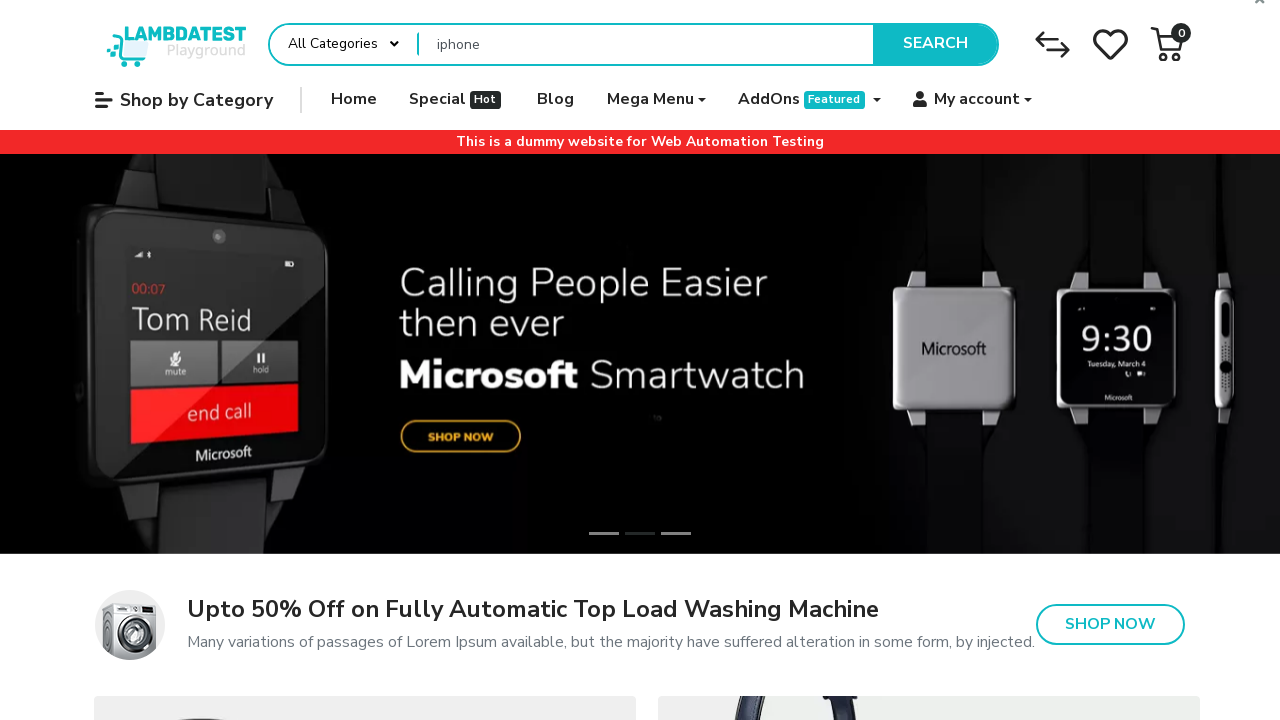

Clicked Search button to initiate search at (935, 44) on button:text('Search')
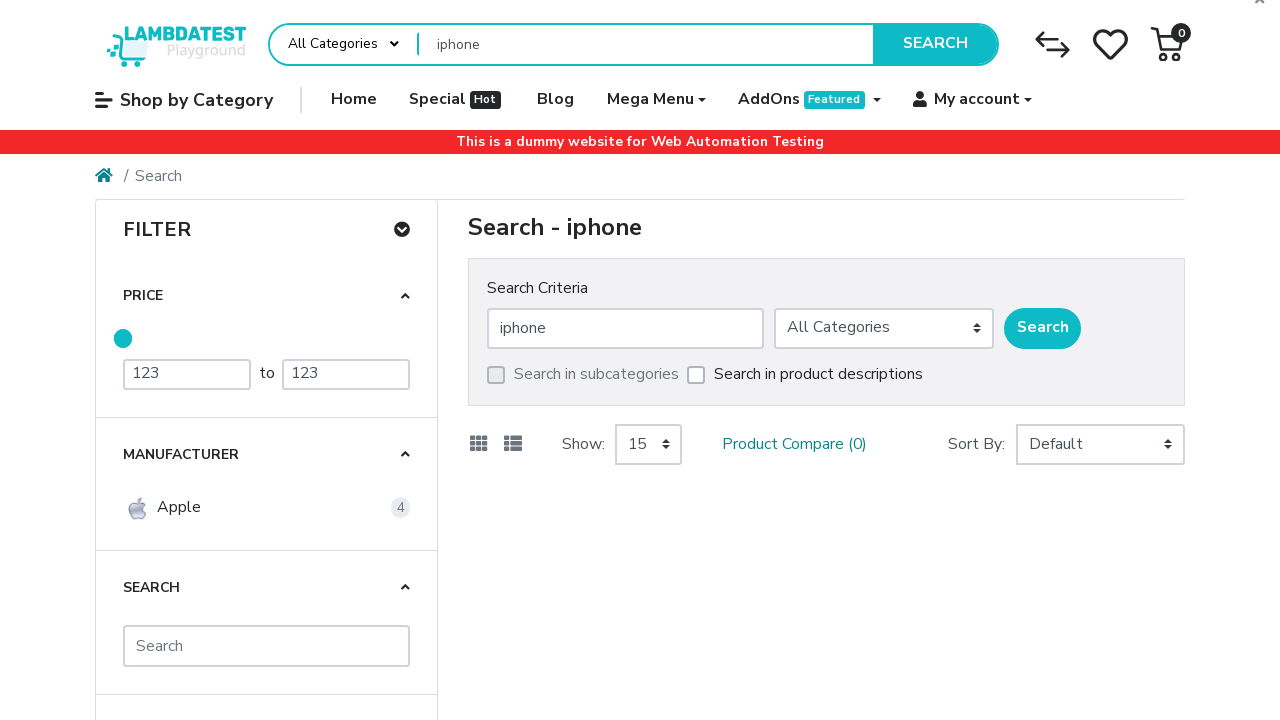

Search results page loaded with heading containing 'Search'
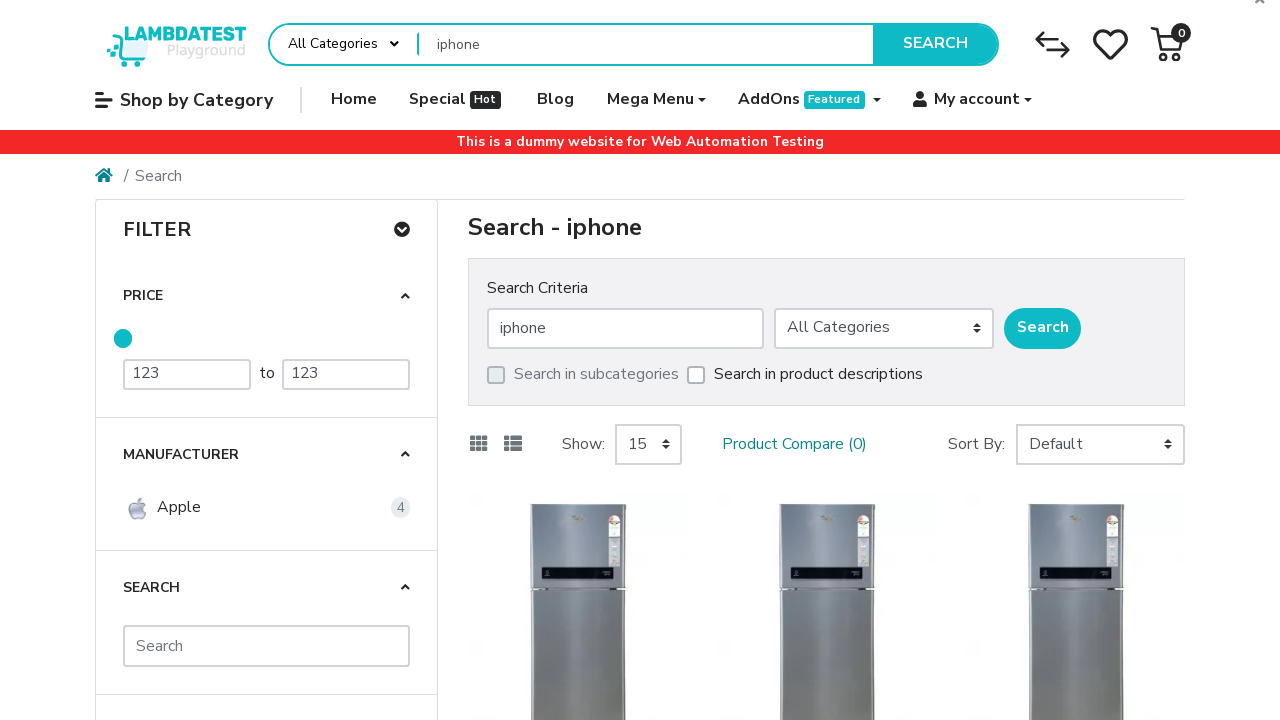

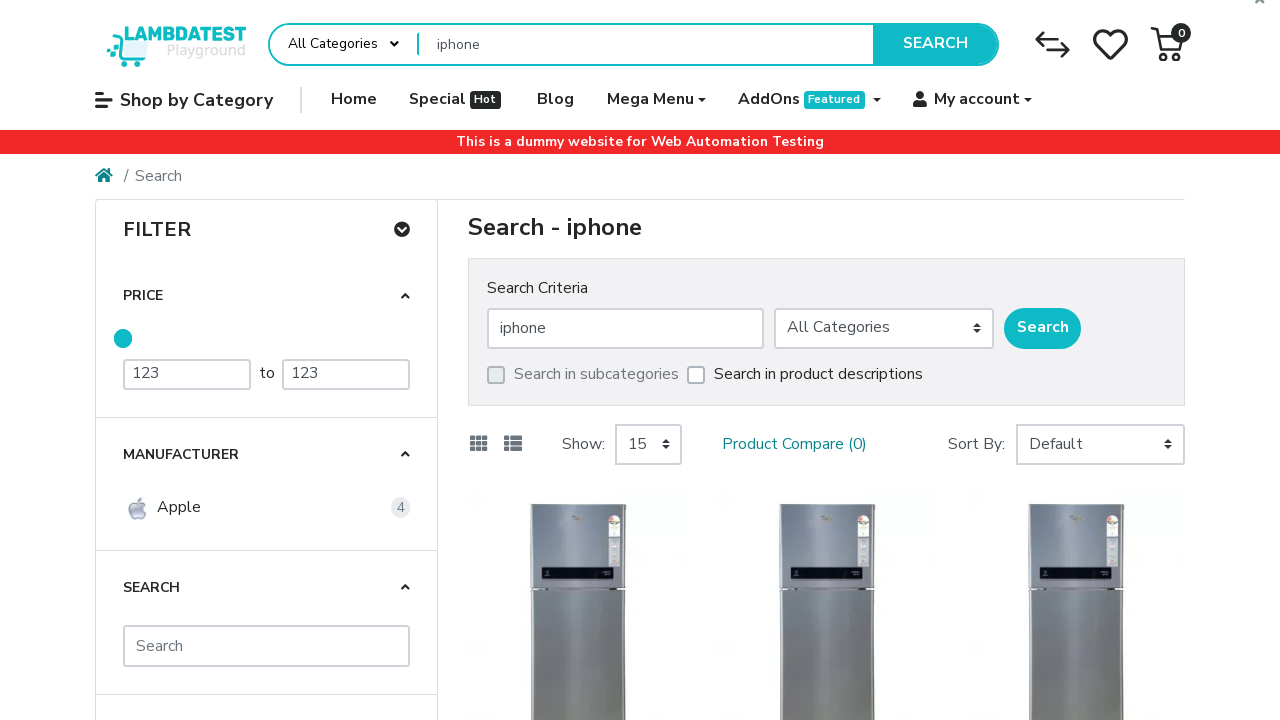